Tests the add-to-cart functionality on an e-commerce demo site by clicking add to cart on a product, verifying the cart opens, and confirming the product in the cart matches the one selected.

Starting URL: https://www.bstackdemo.com

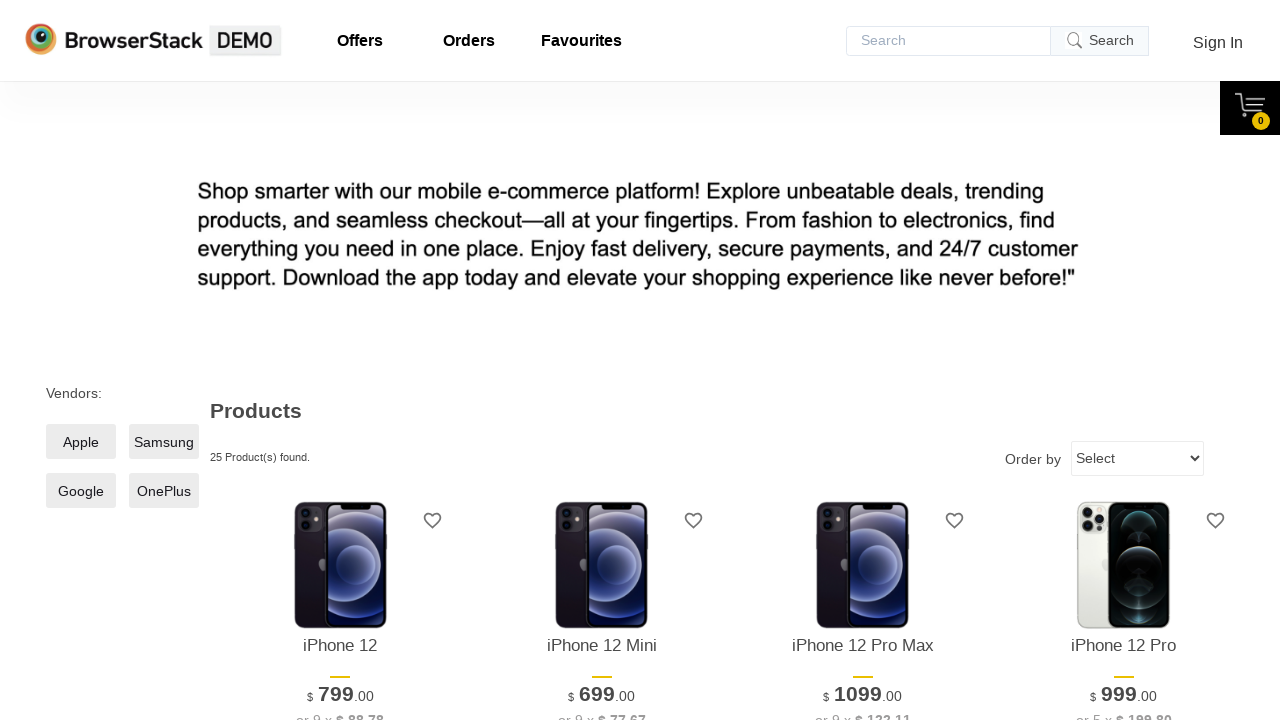

Page loaded - domcontentloaded state reached
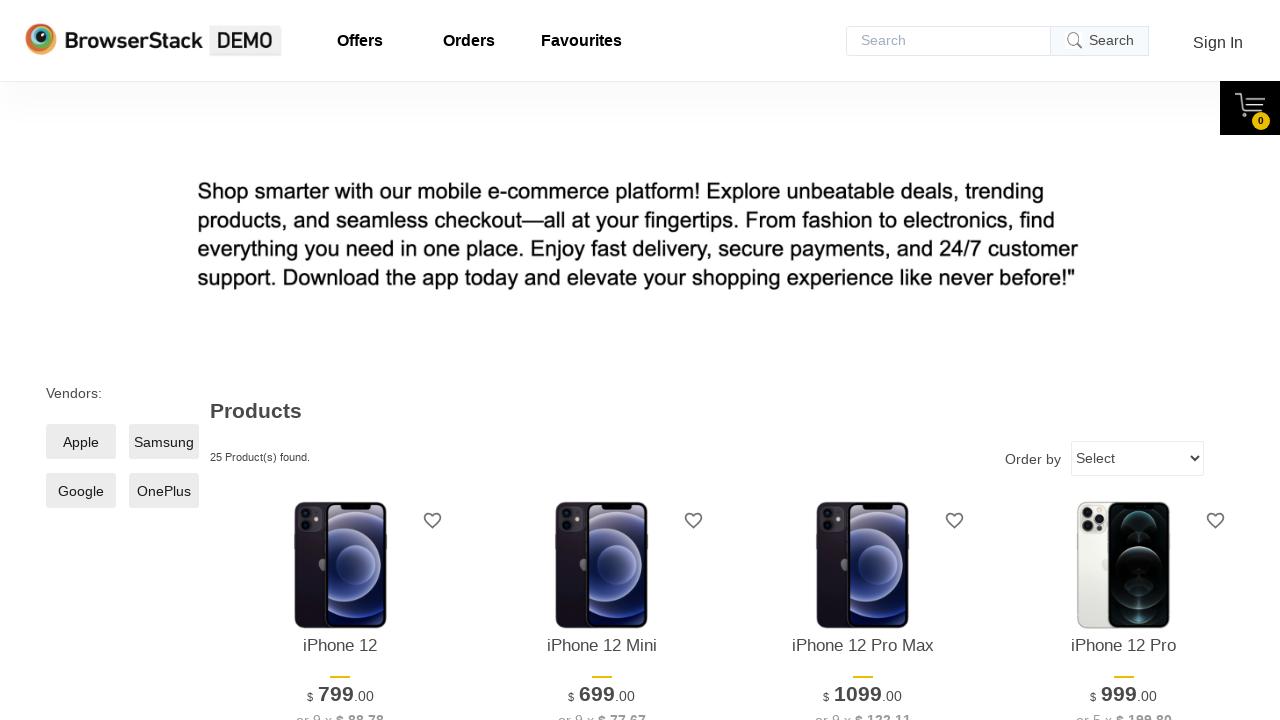

Verified page title contains 'StackDemo'
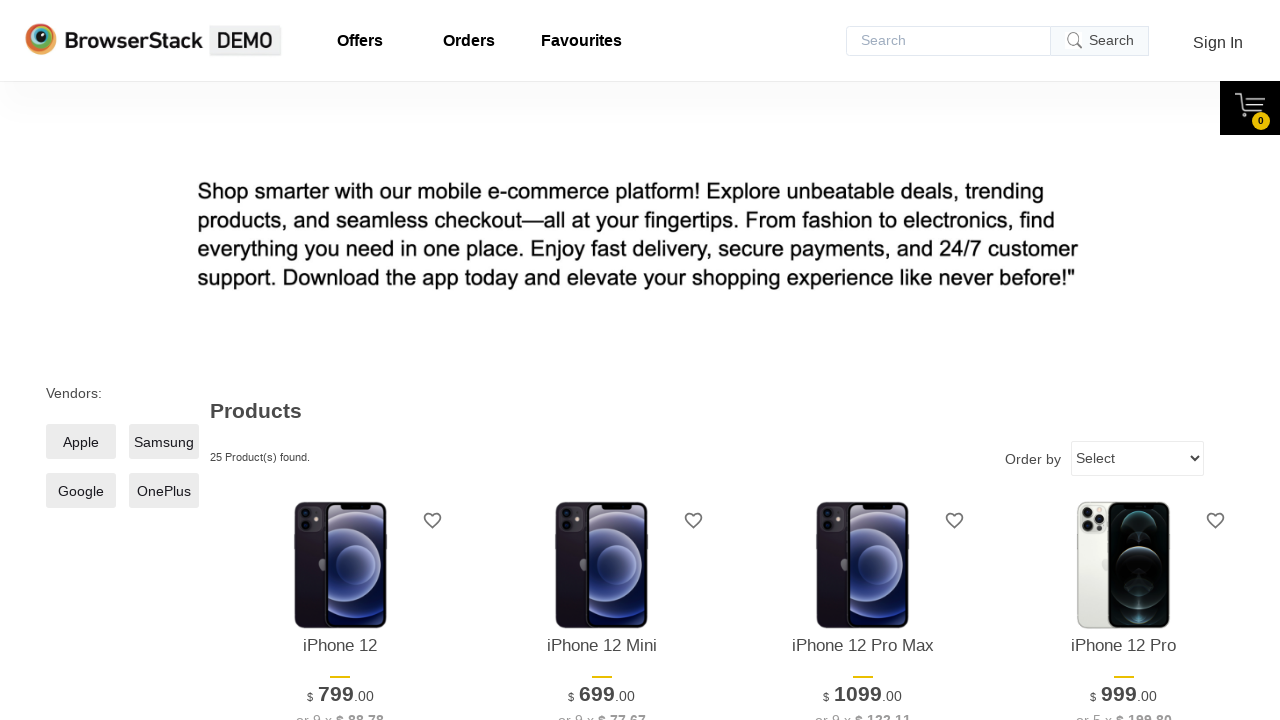

Retrieved first product name: 'iPhone 12'
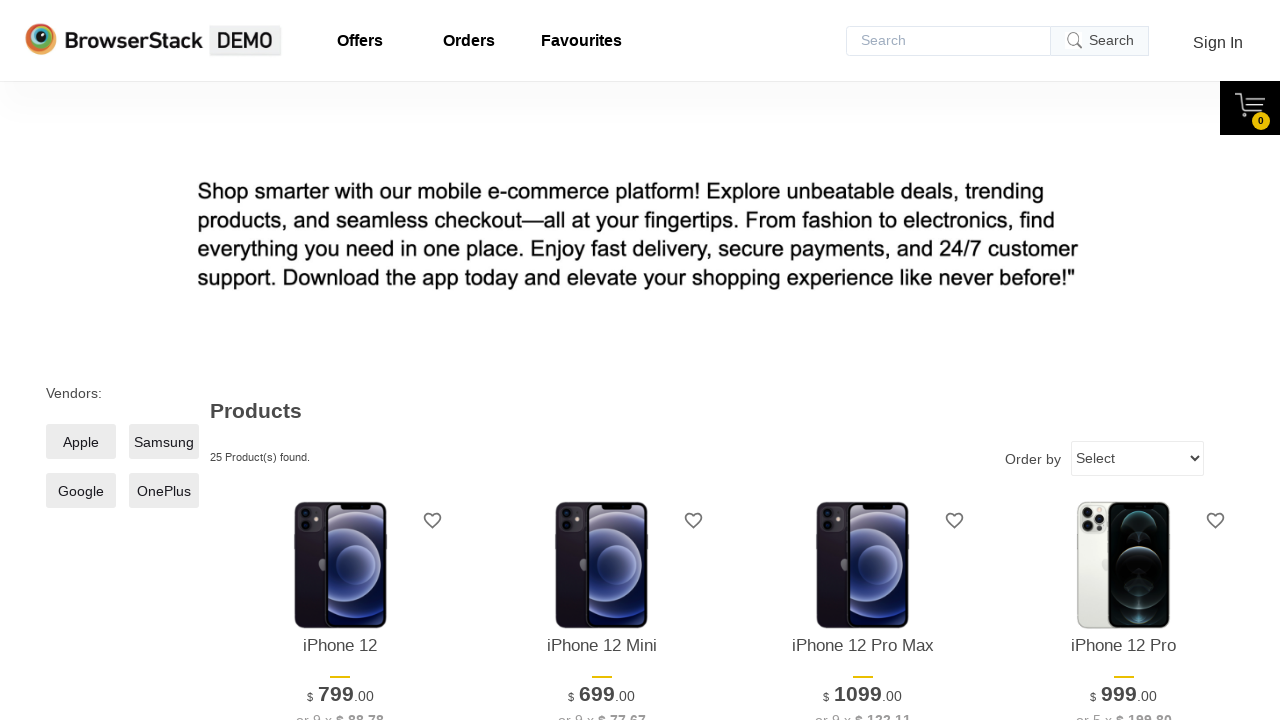

Clicked 'Add to Cart' button for first product at (340, 361) on xpath=//*[@id='1']/div[4]
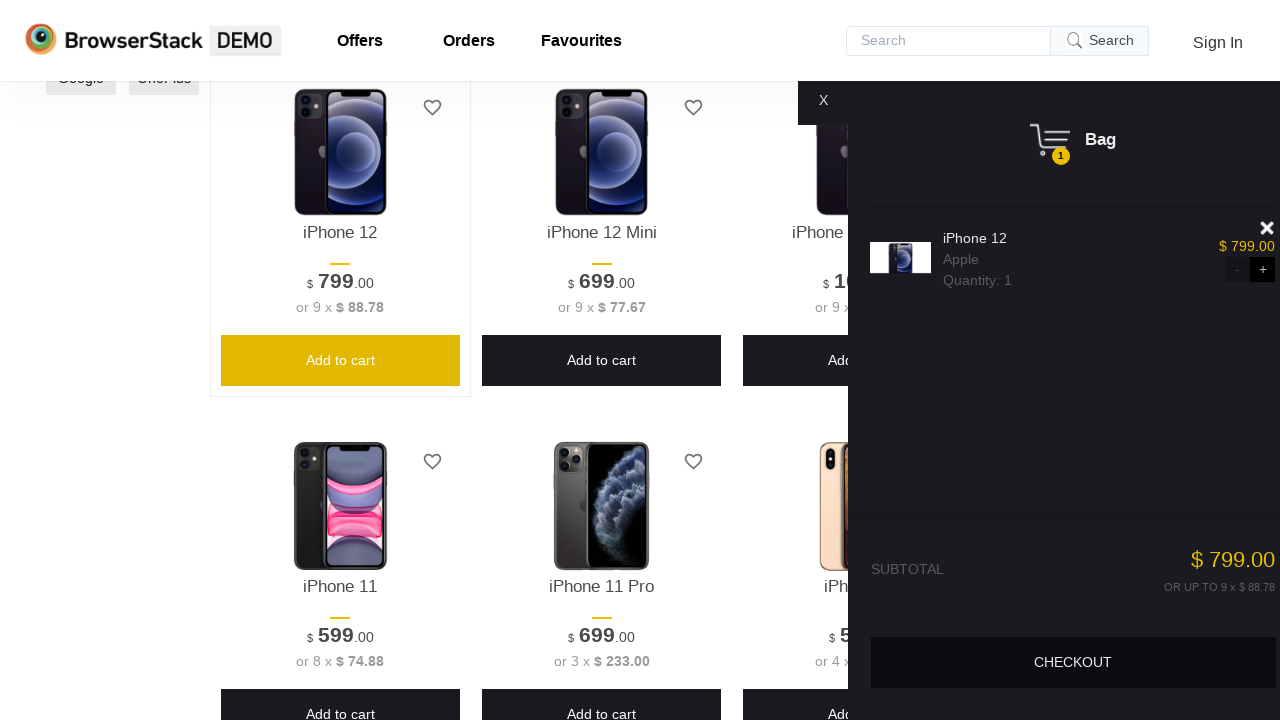

Cart panel became visible
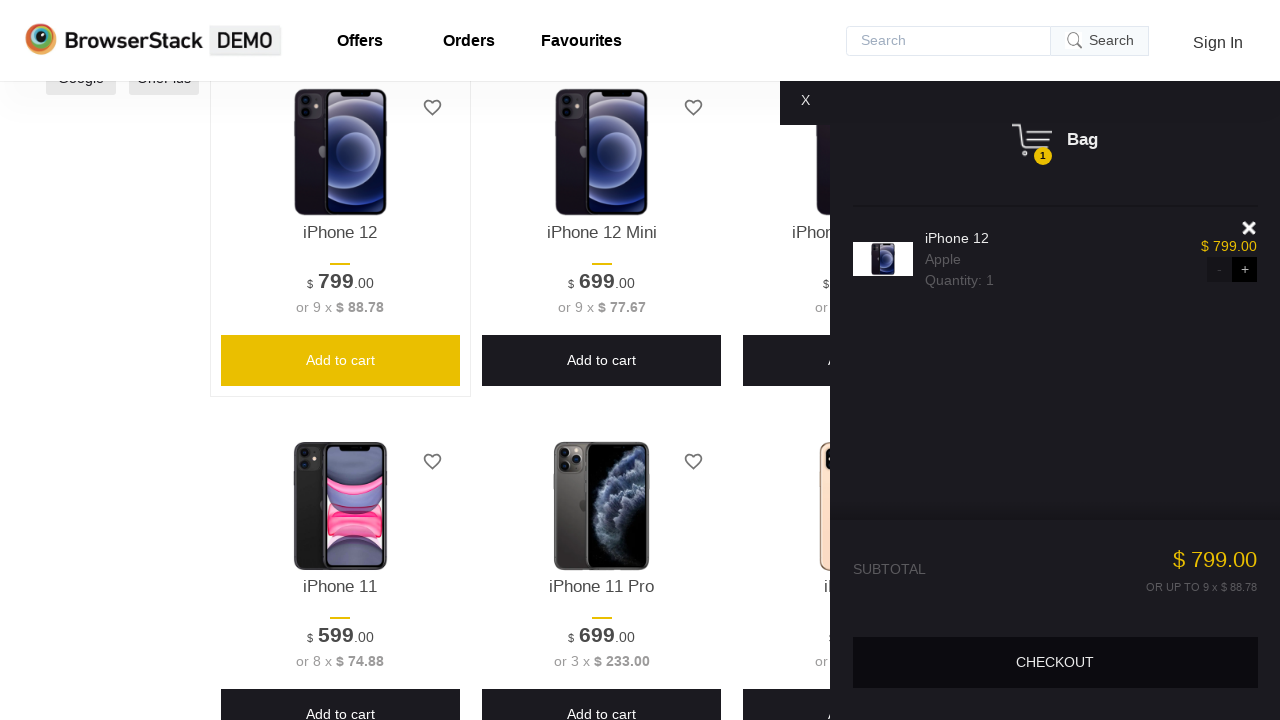

Verified cart content is visible
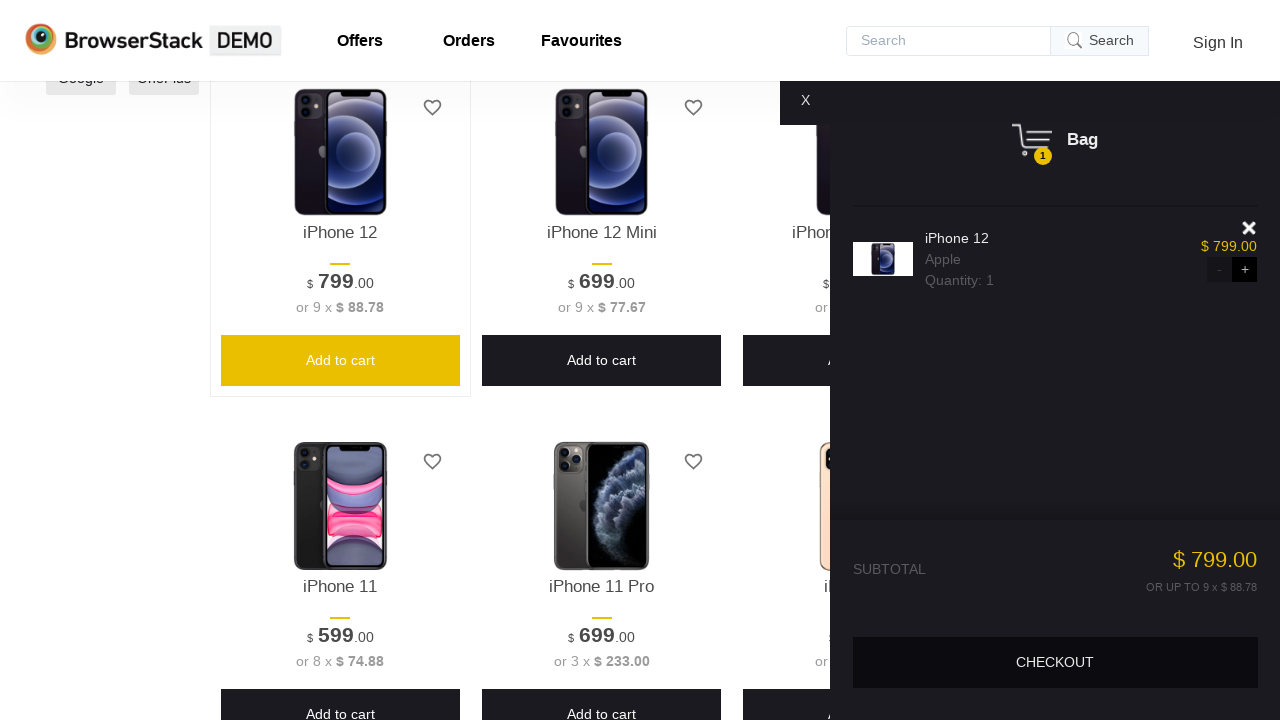

Retrieved product name from cart: 'iPhone 12'
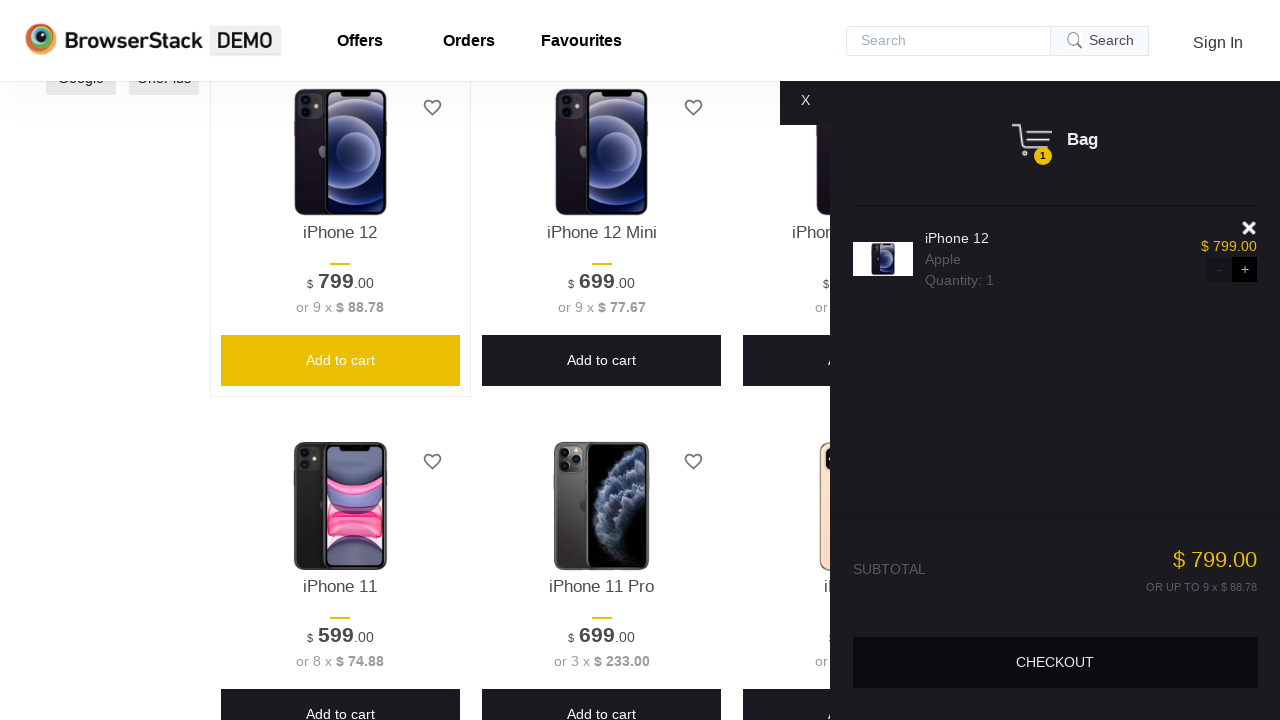

Verified product in cart matches product selected from product list
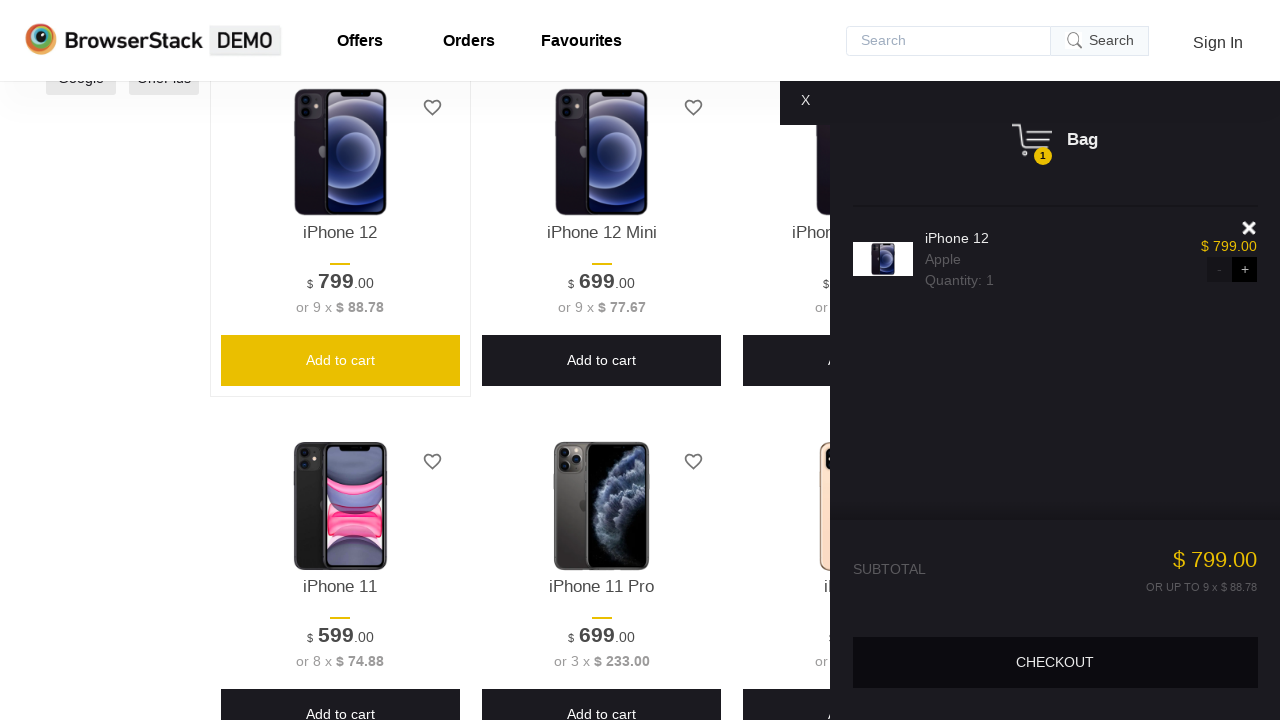

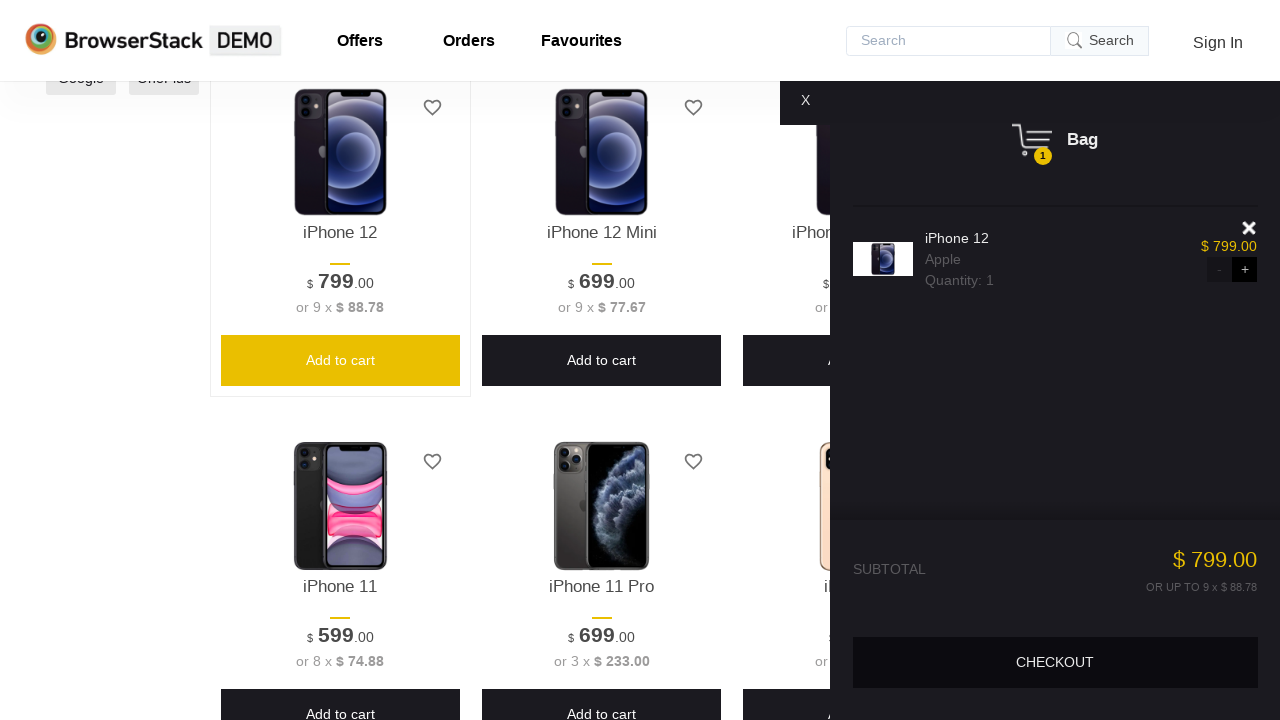